Tests Google Play store link by clicking on the apps widget and verifying navigation to the Play Store page

Starting URL: https://www.navigator.ba/#/categories

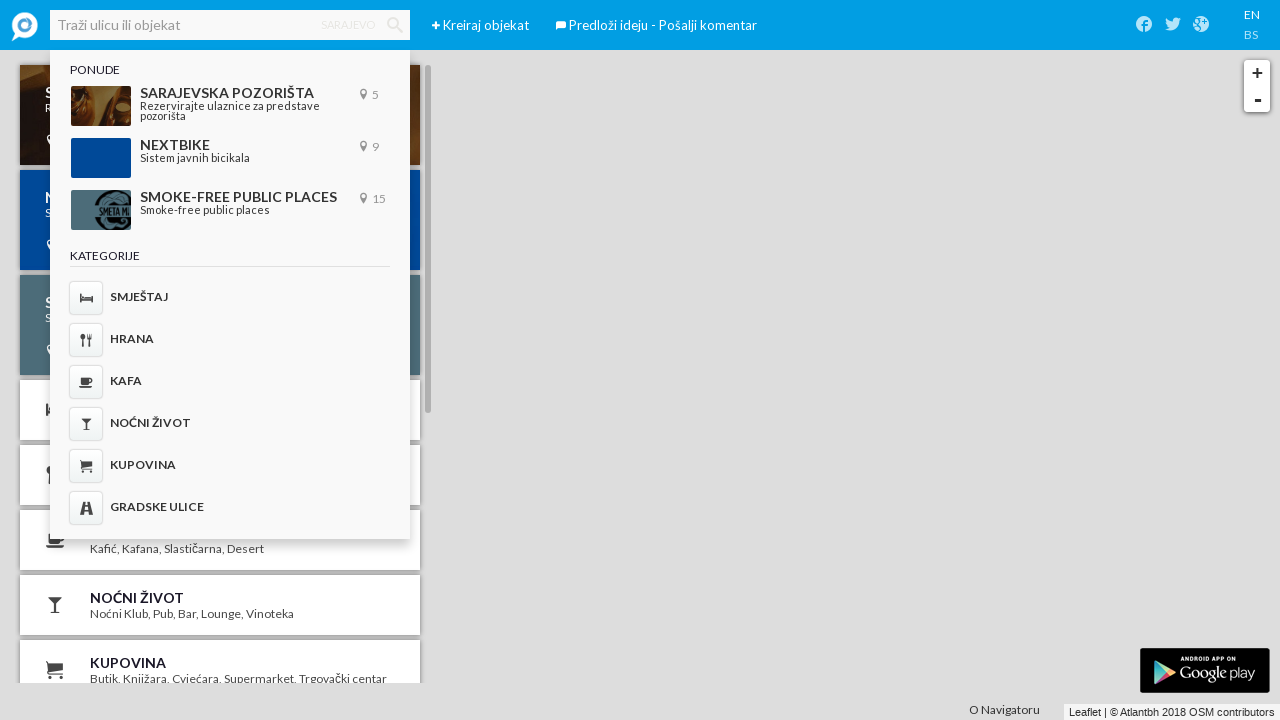

Clicked apps widget to open Google Play store link at (1205, 670) on .ember-view.apps-widget
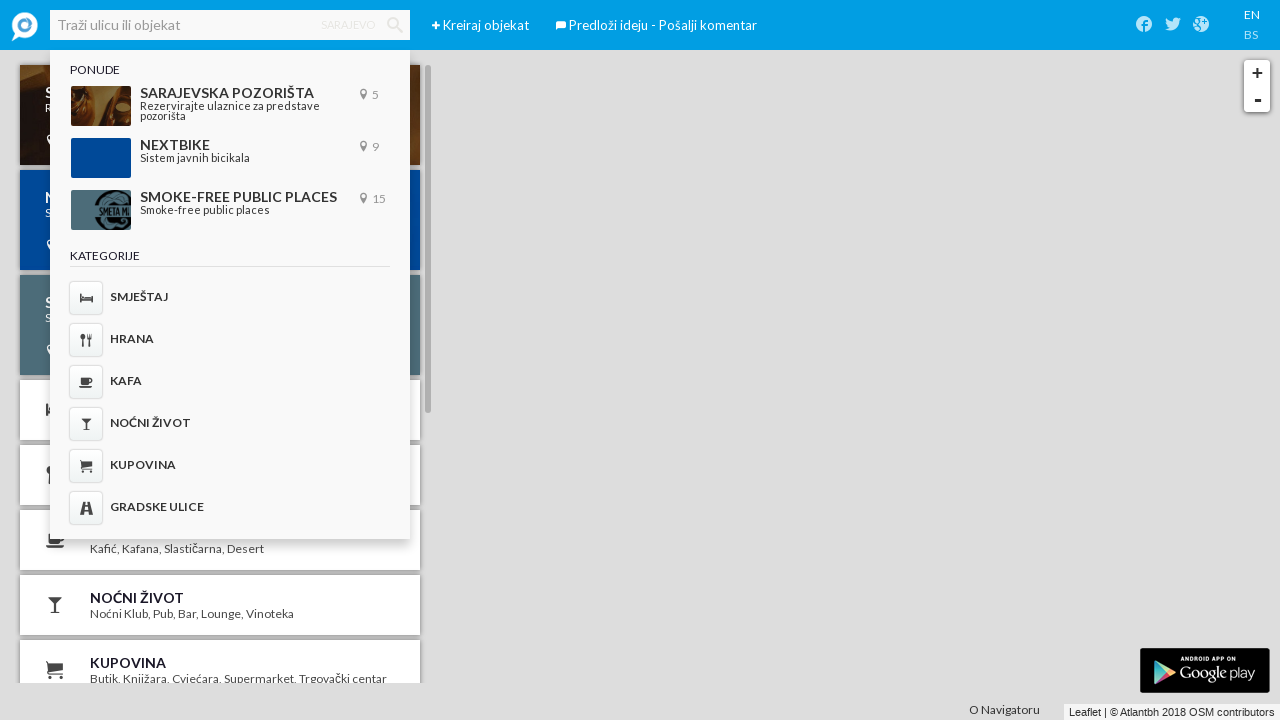

Waited for new page (Play Store) to load
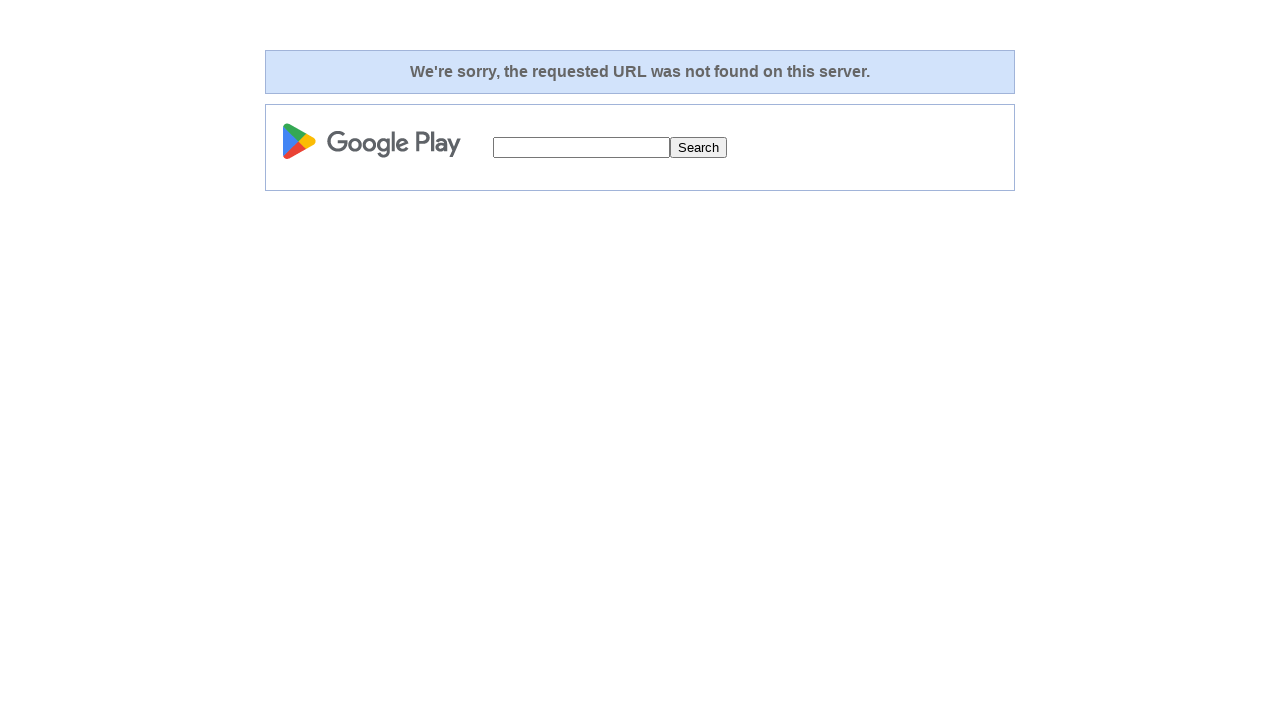

Verified navigation to Google Play Store page - URL contains 'play.google.com'
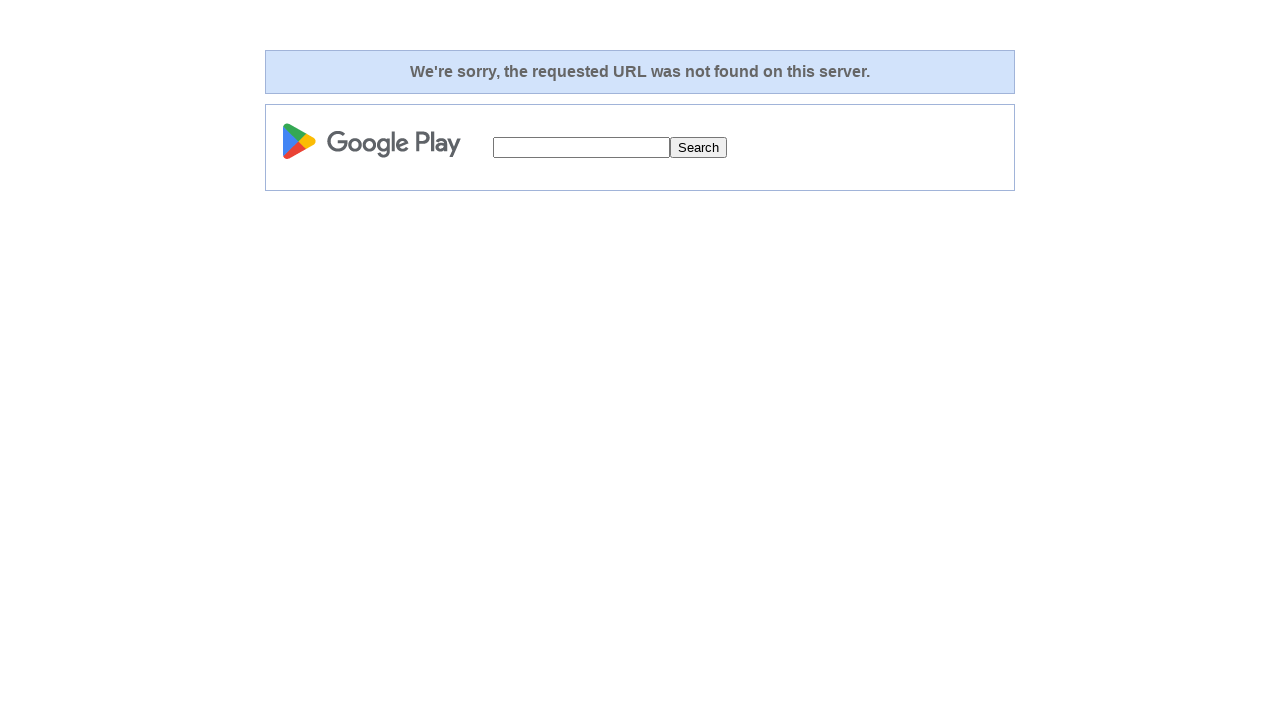

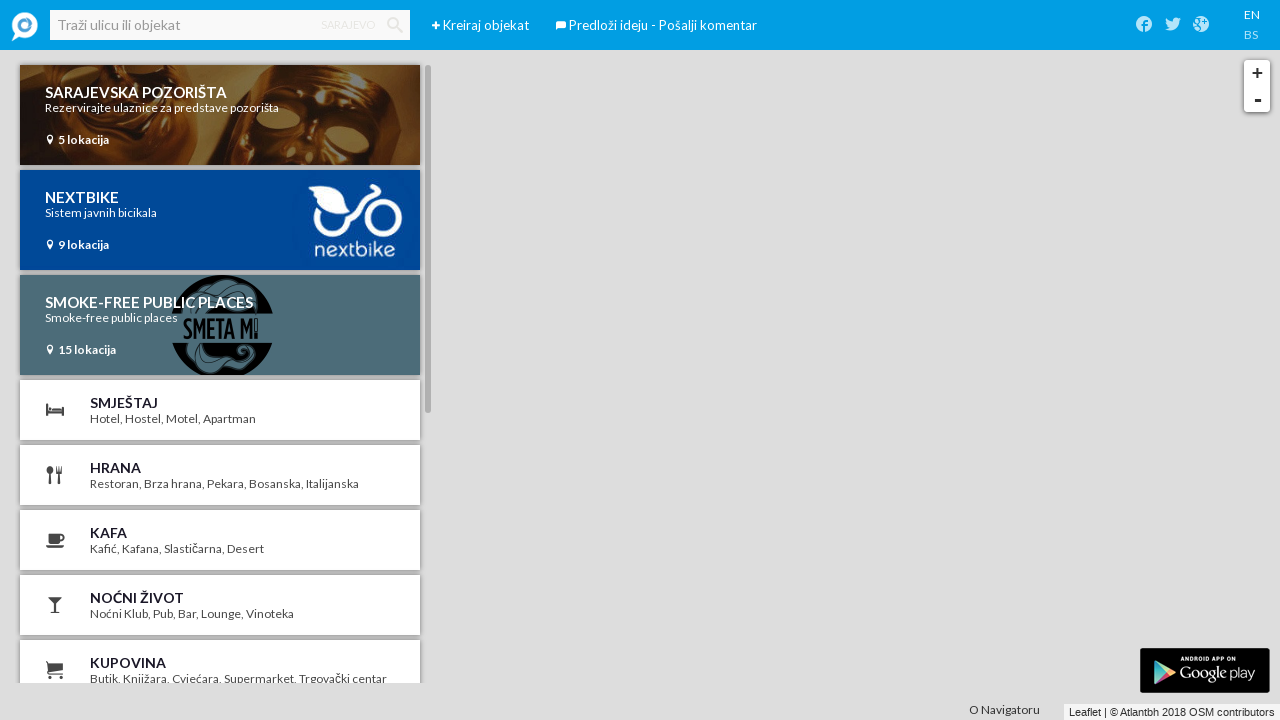